Tests phone number validation by entering a phone number that is too short

Starting URL: https://alada.vn/tai-khoan/dang-ky.html

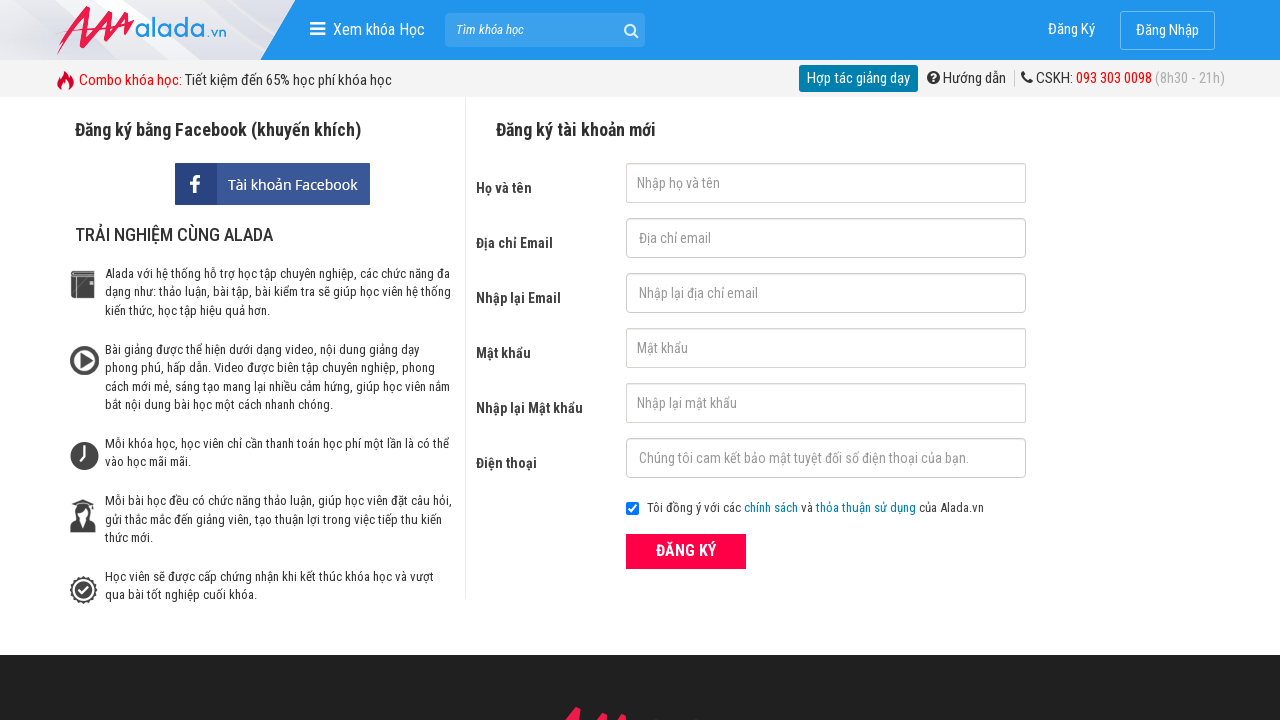

Filled first name field with 'Chang' on input#txtFirstname
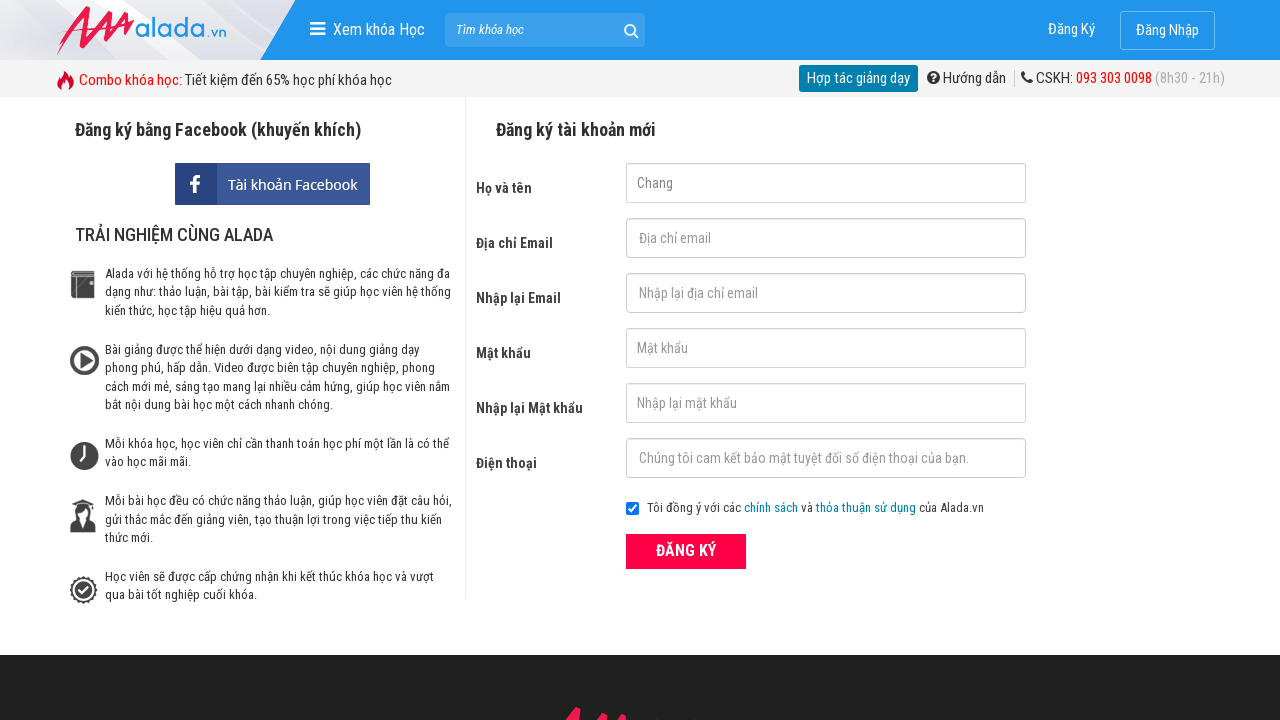

Filled email field with 'changhtt@icetea.com' on input#txtEmail
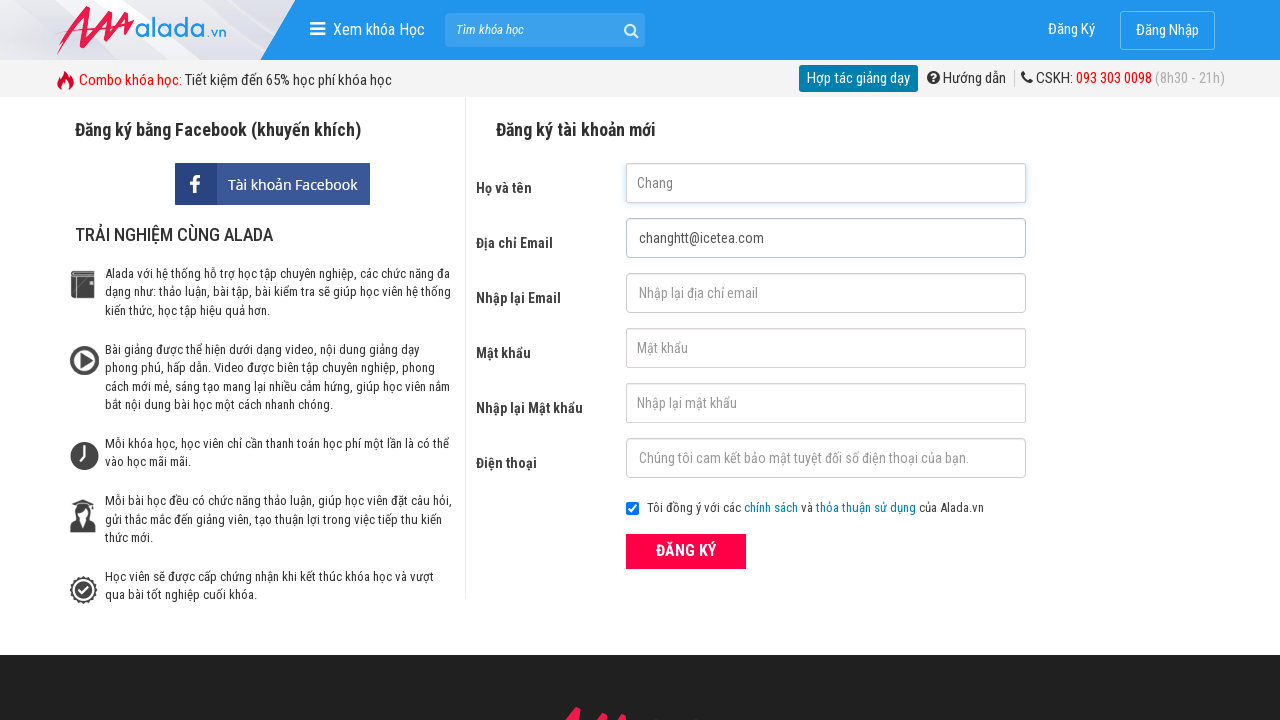

Filled confirm email field with 'changhtt@icetea.com' on input#txtCEmail
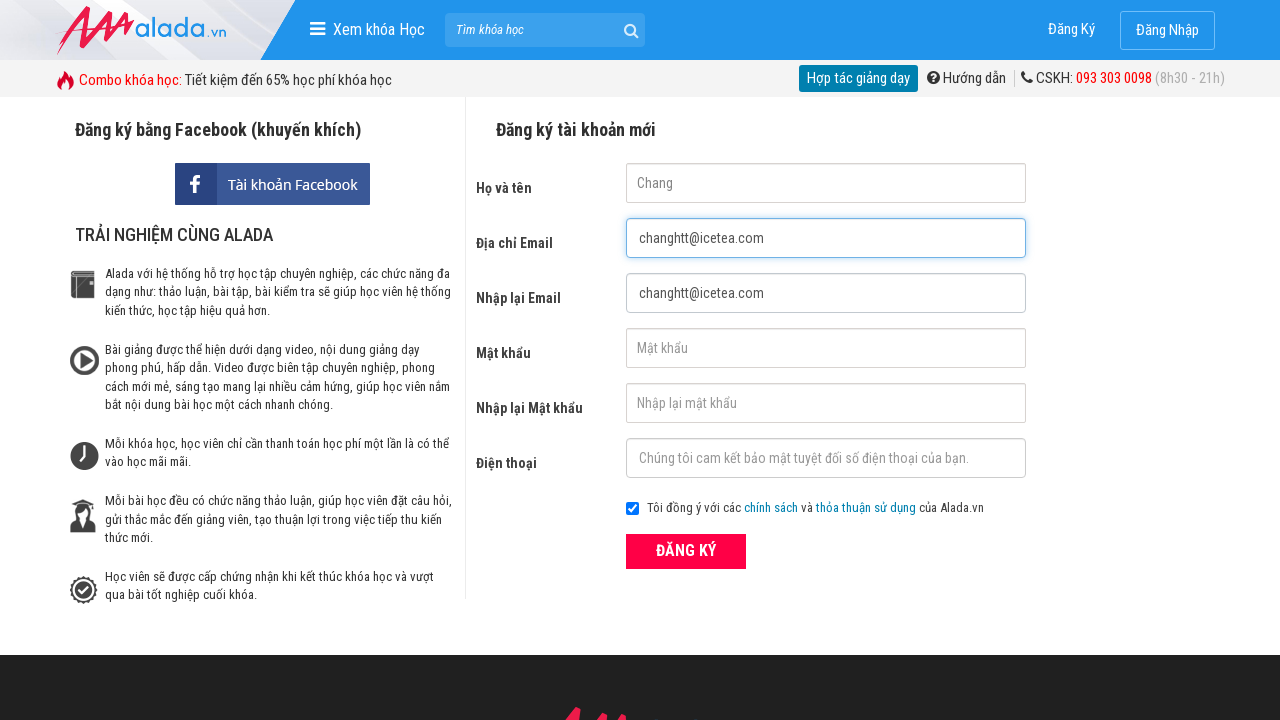

Filled password field with '123123' on input#txtPassword
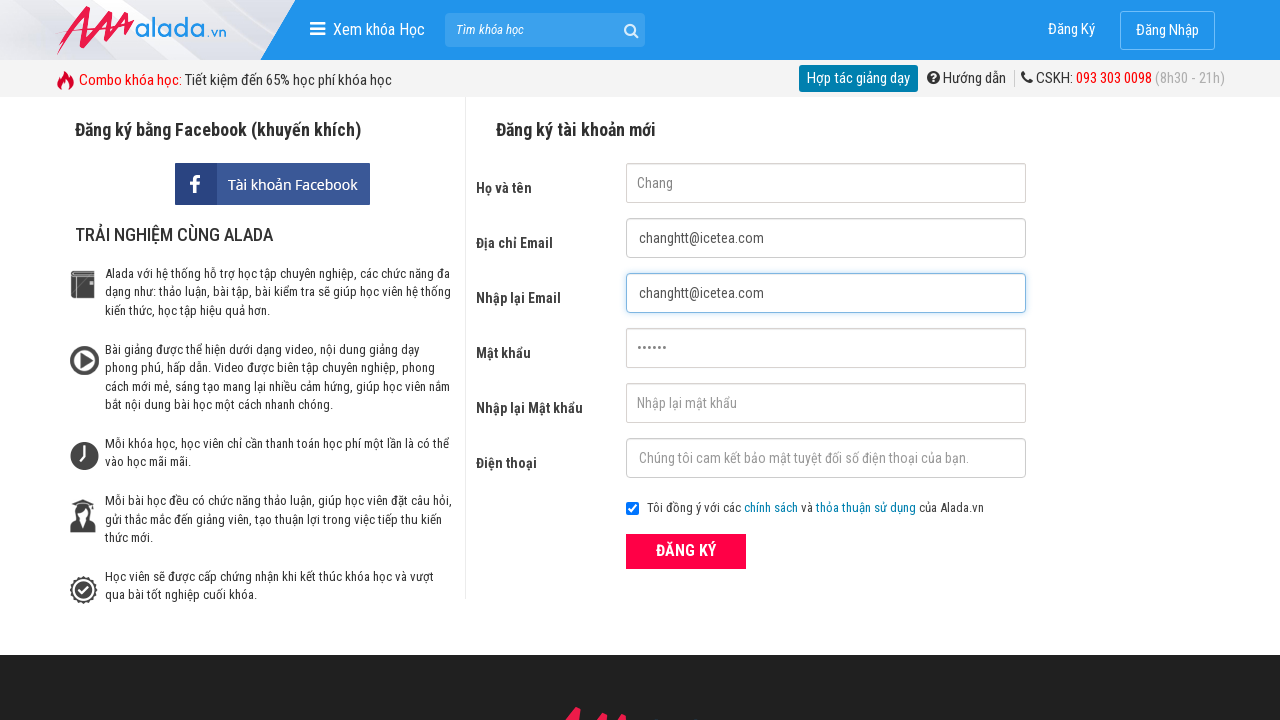

Filled confirm password field with '123123' on input#txtCPassword
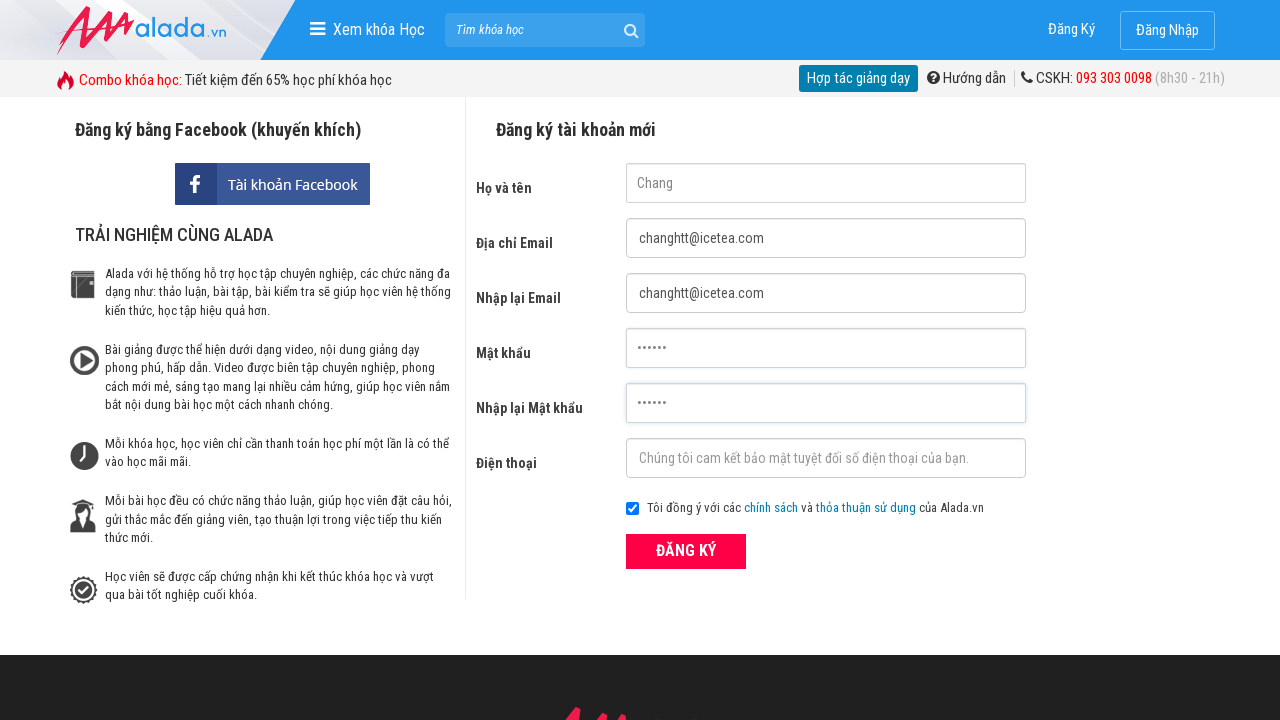

Filled phone number field with '0379423' (7 digits - too short) on input#txtPhone
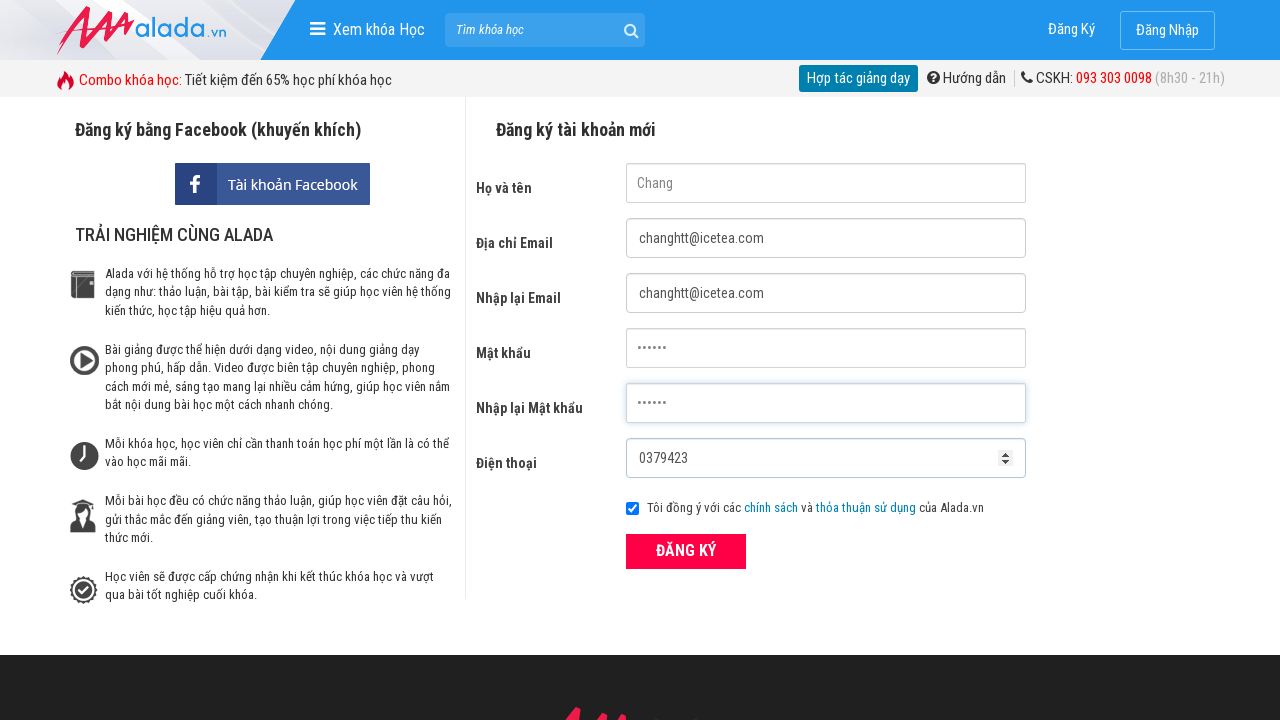

Clicked submit button to register at (686, 551) on div.field_btn button.btn_pink_sm.fs16
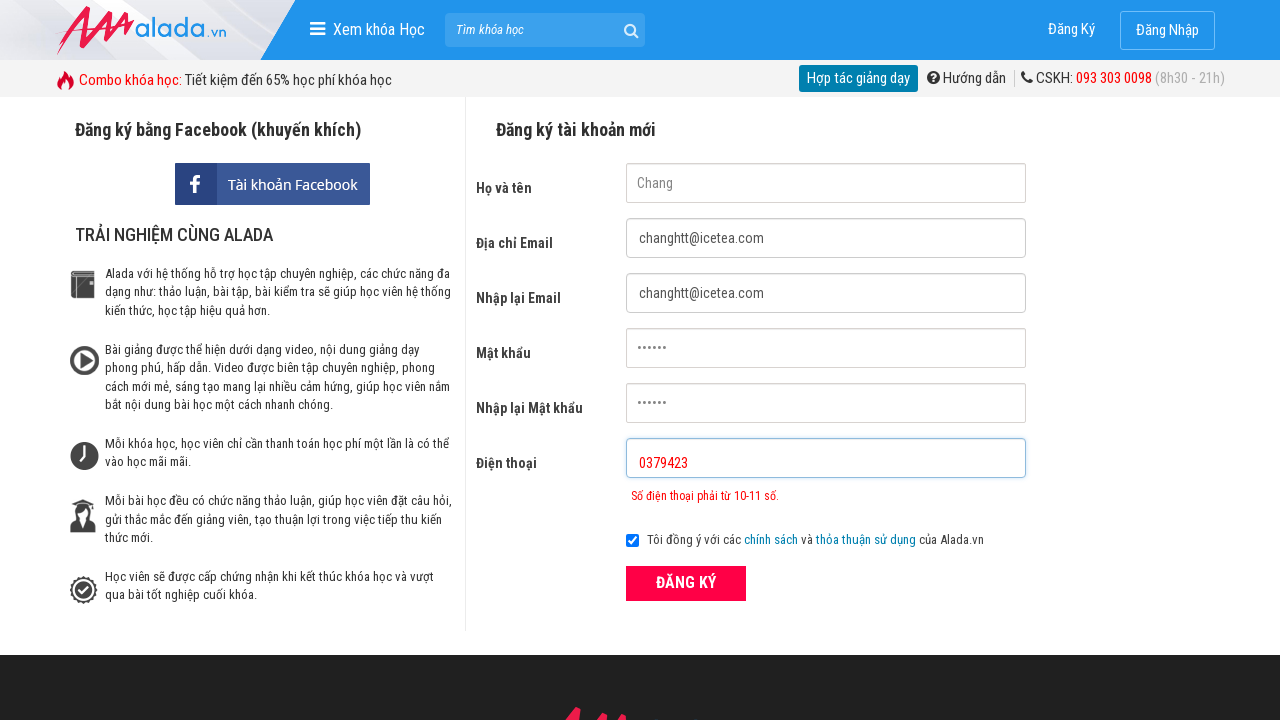

Phone number validation error message appeared: 'Số điện thoại phải từ 10-11 số.'
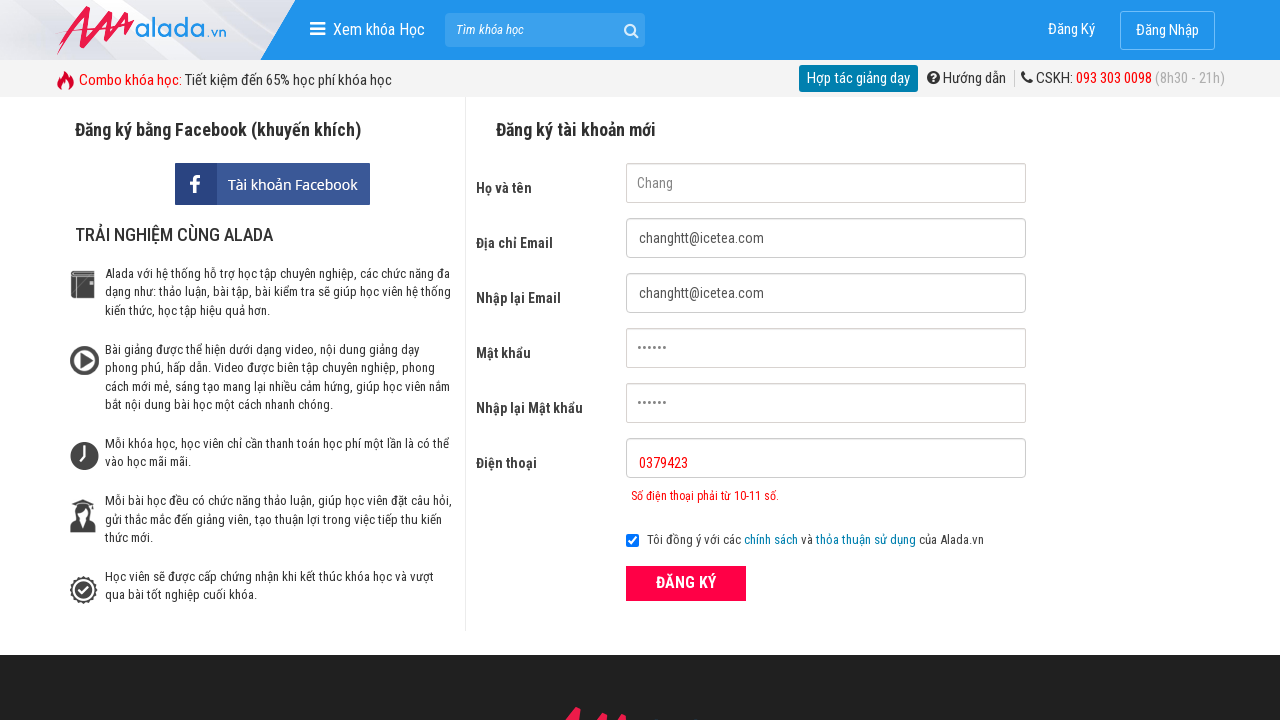

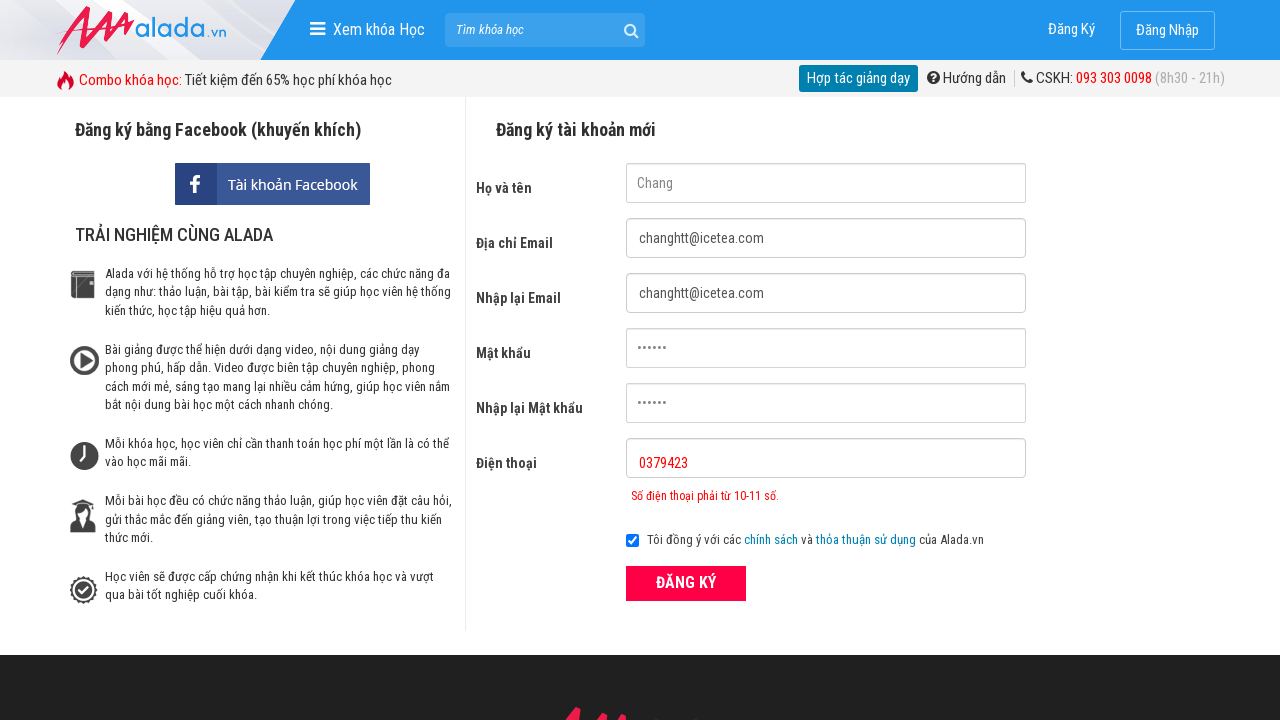